Navigates to a test automation practice site and verifies that a book table with rows is present on the page.

Starting URL: https://testautomationpractice.blogspot.com

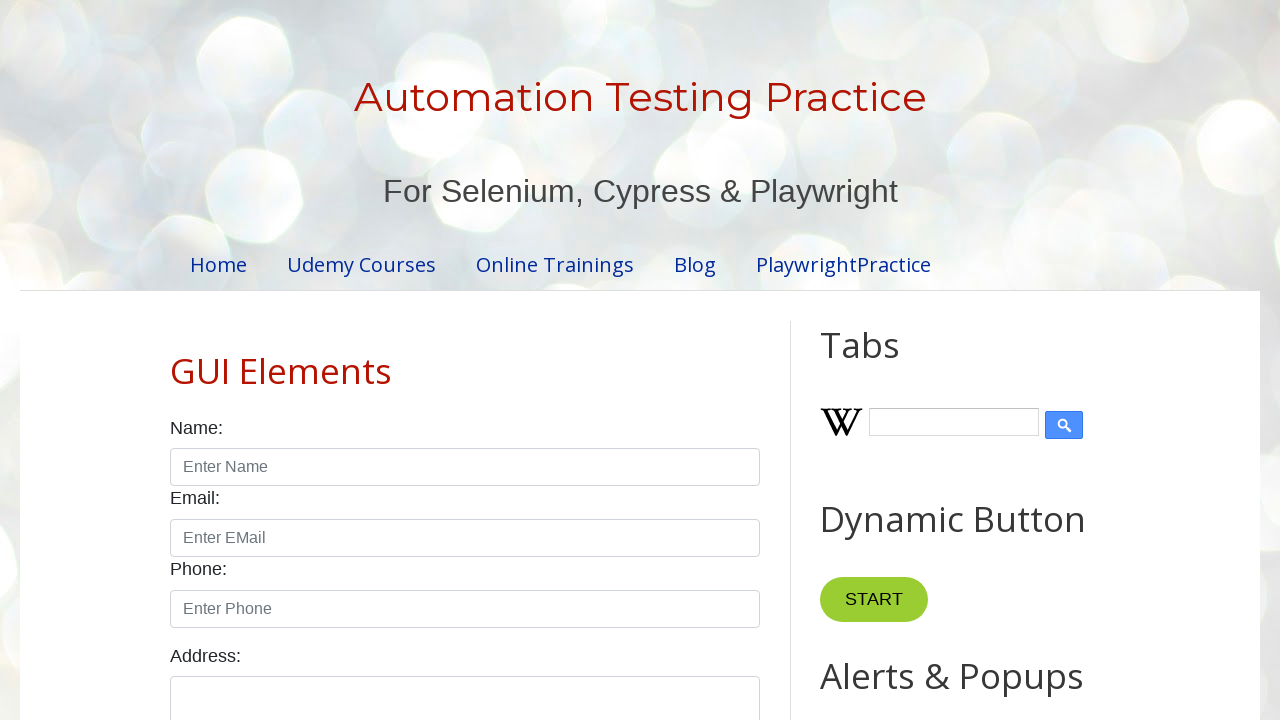

Navigated to test automation practice site
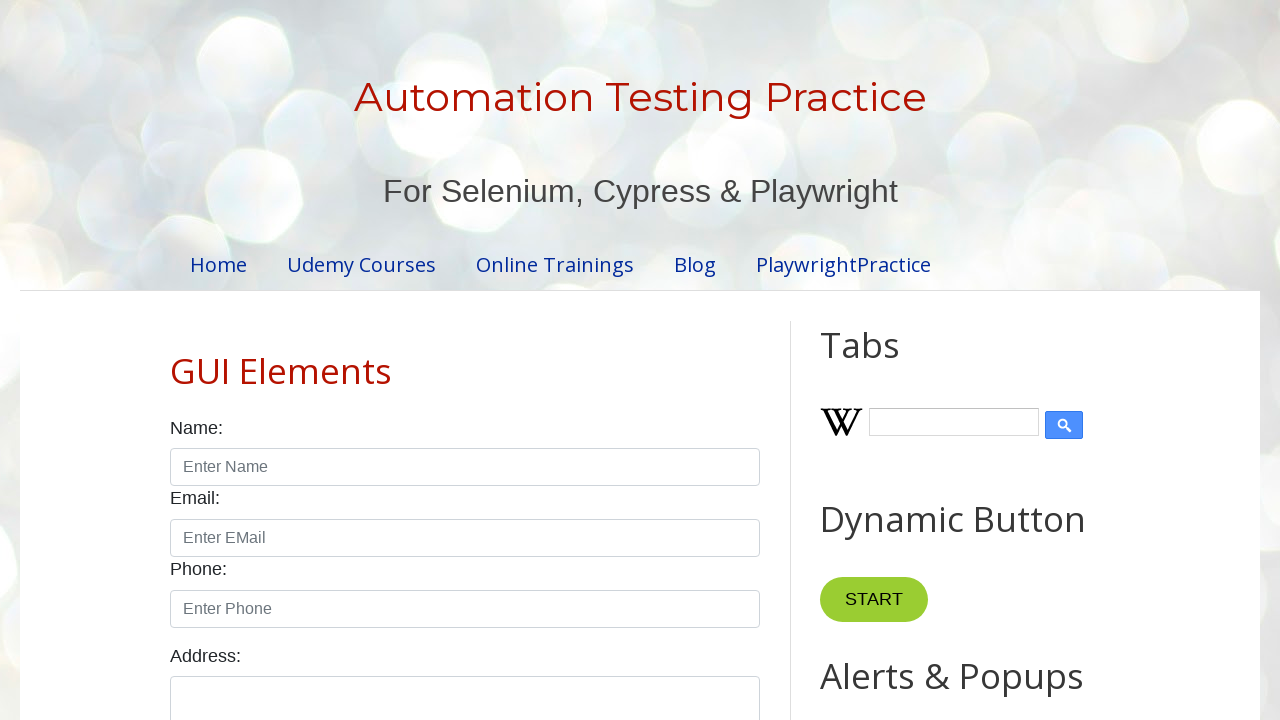

BookTable became visible on the page
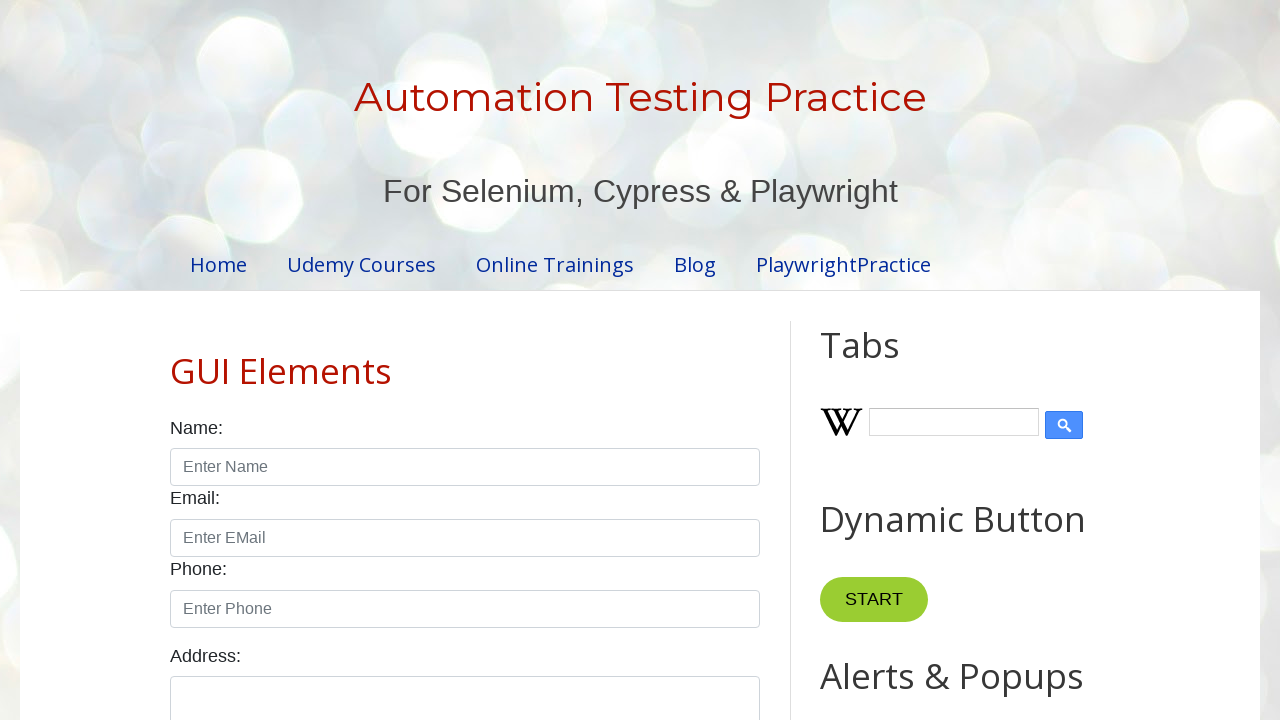

Located all rows in BookTable
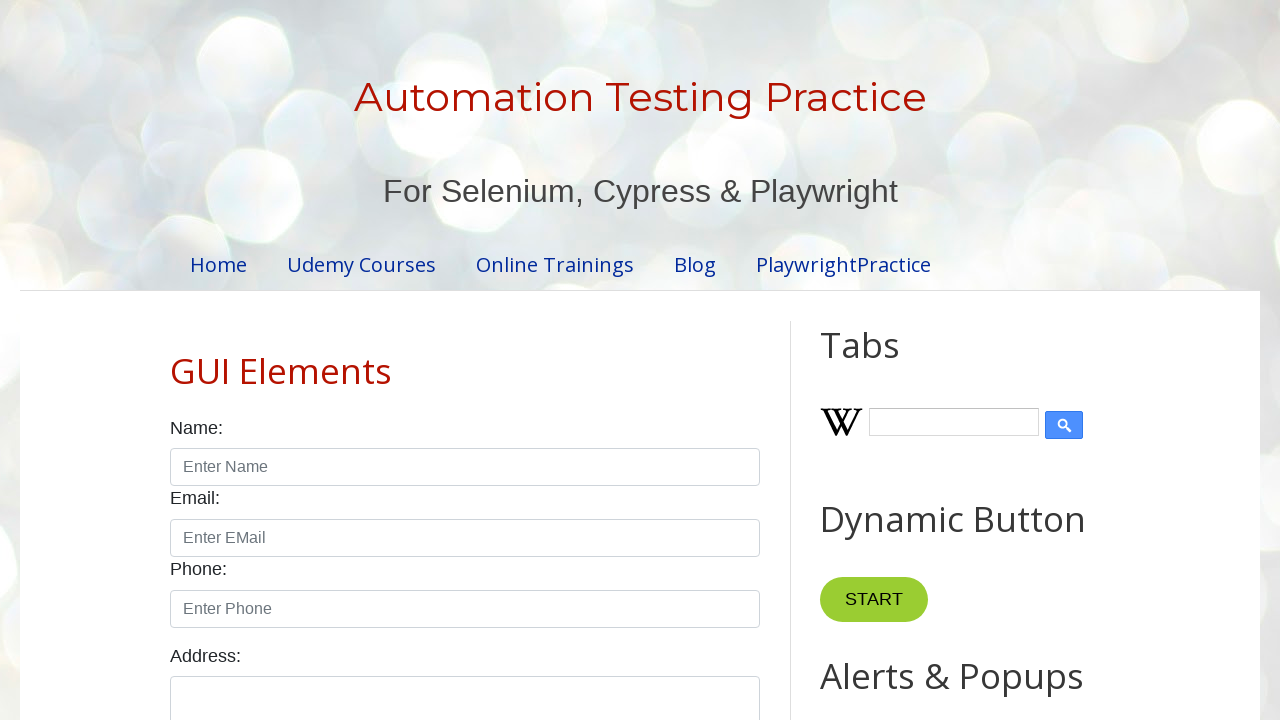

First row in BookTable is visible and ready
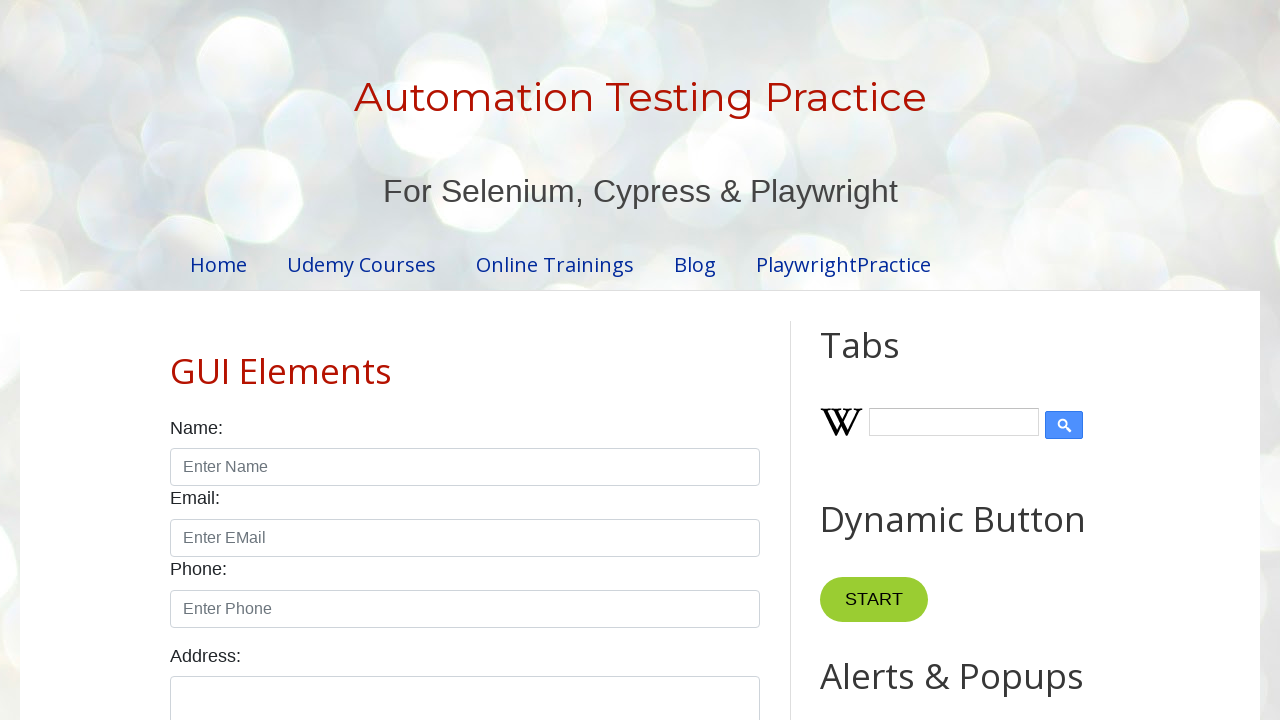

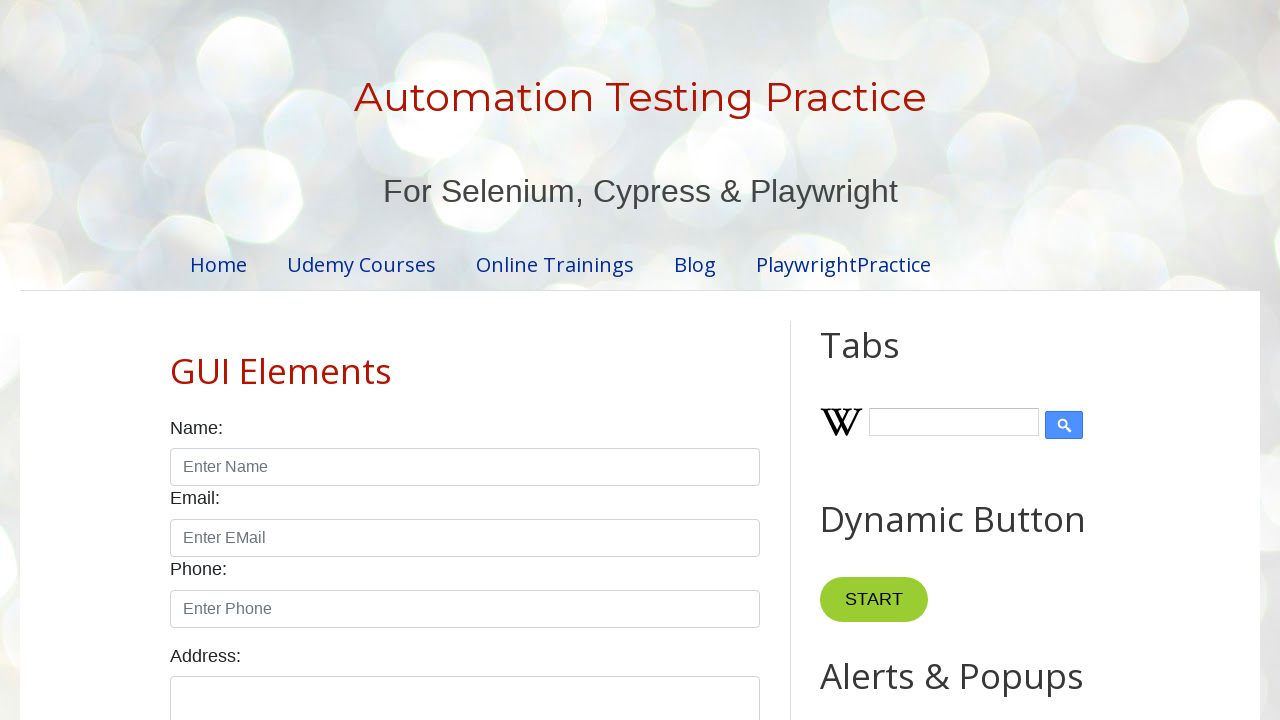